Tests the "My Trips" feature by searching for a trip using confirmation number, first name, and last name

Starting URL: https://www.delta.com

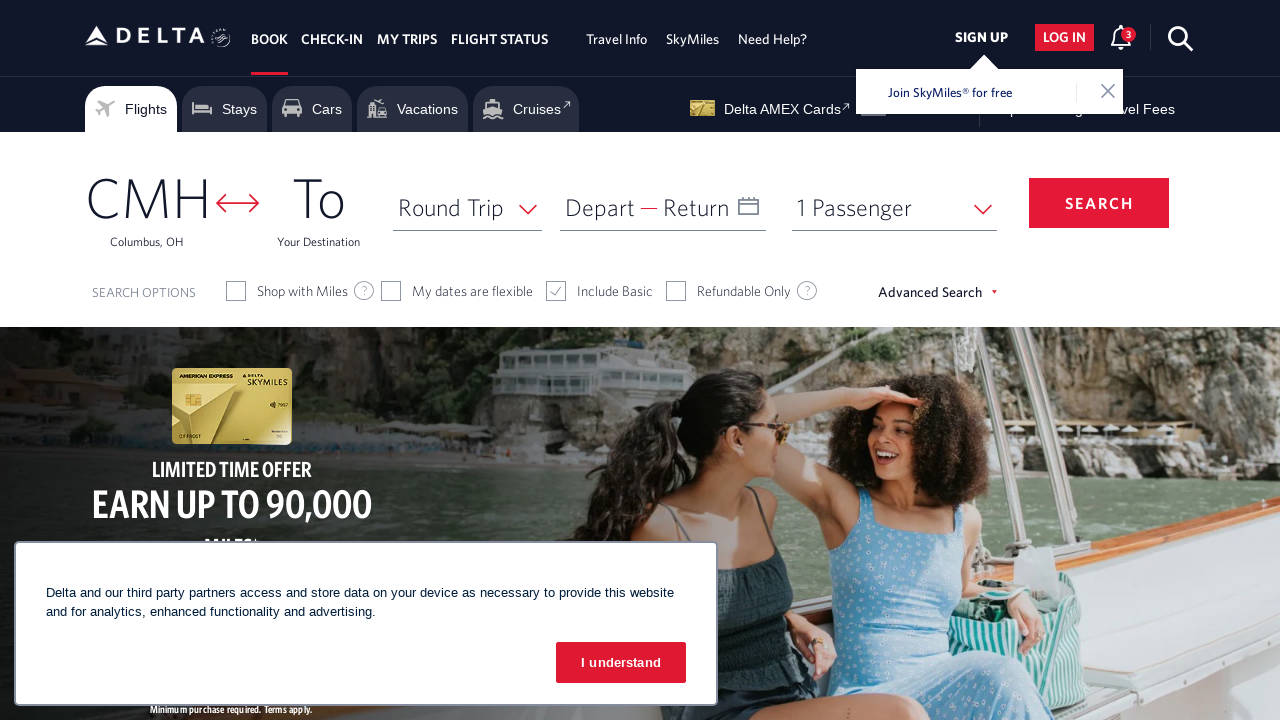

Clicked on My Trips tab at (407, 39) on #headPrimary3
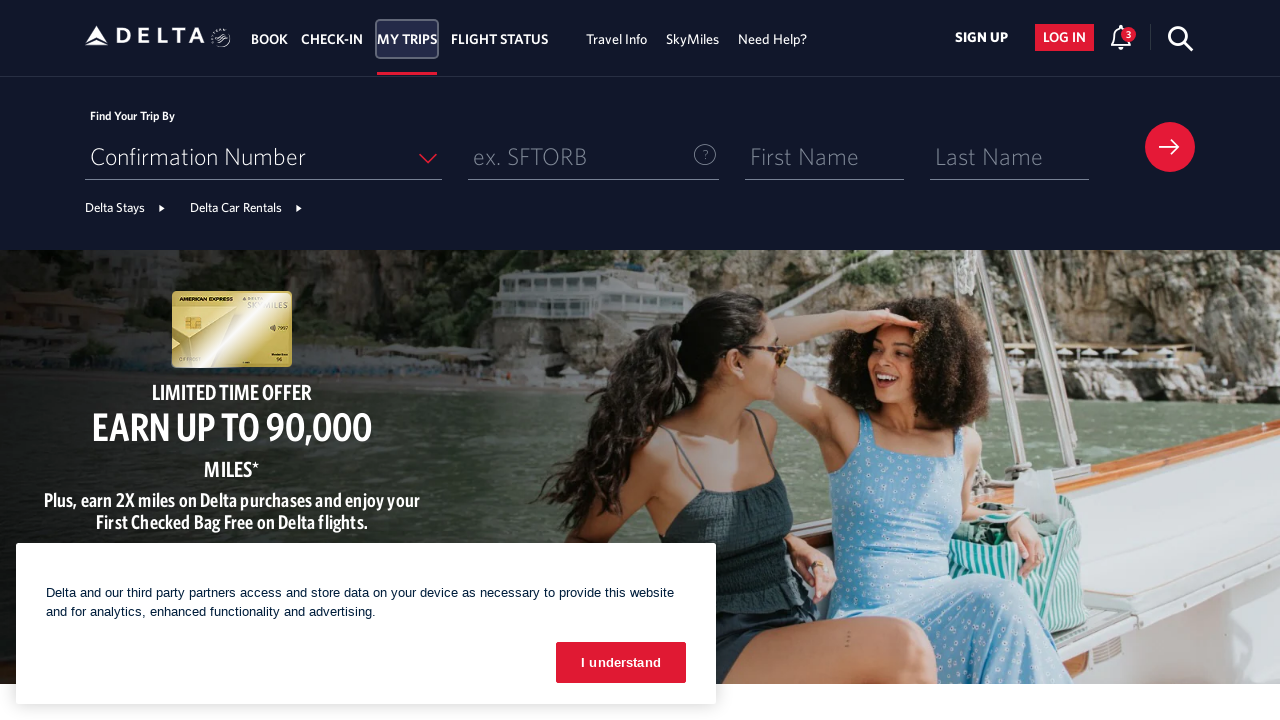

Clicked on search option dropdown at (198, 156) on #searchOption-val
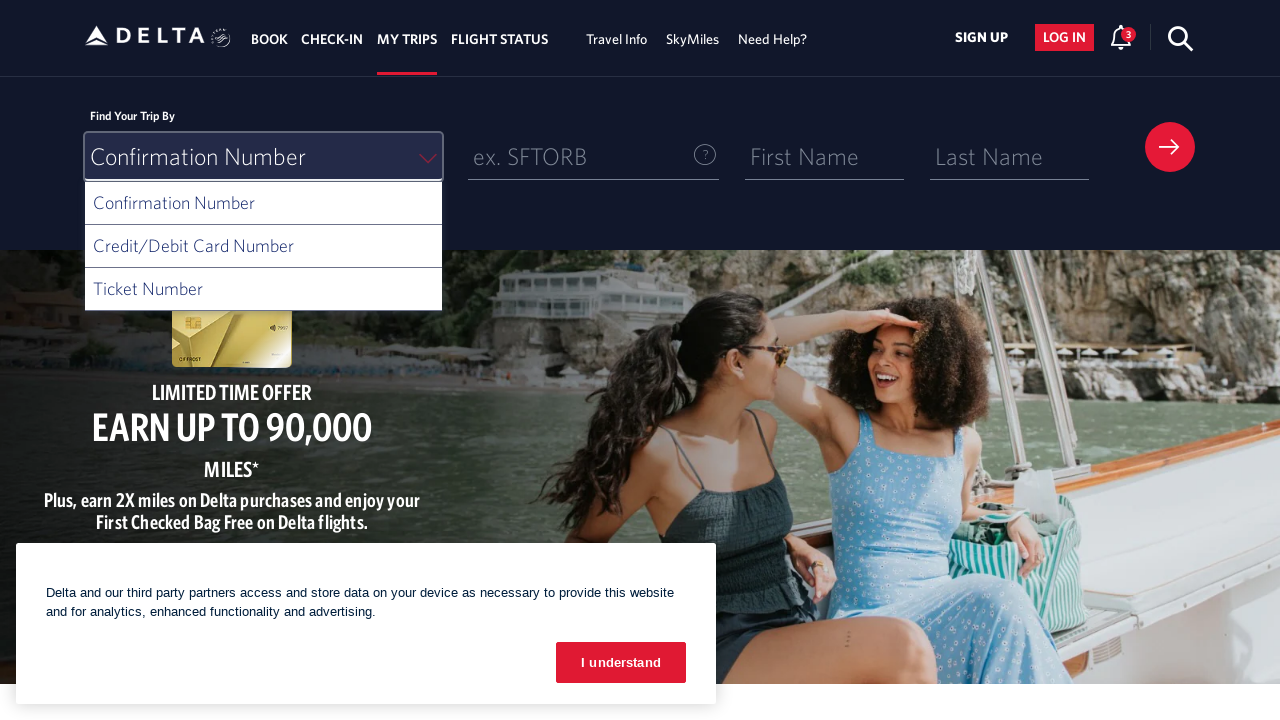

Selected first search option at (263, 204) on #ui-list-searchOption0
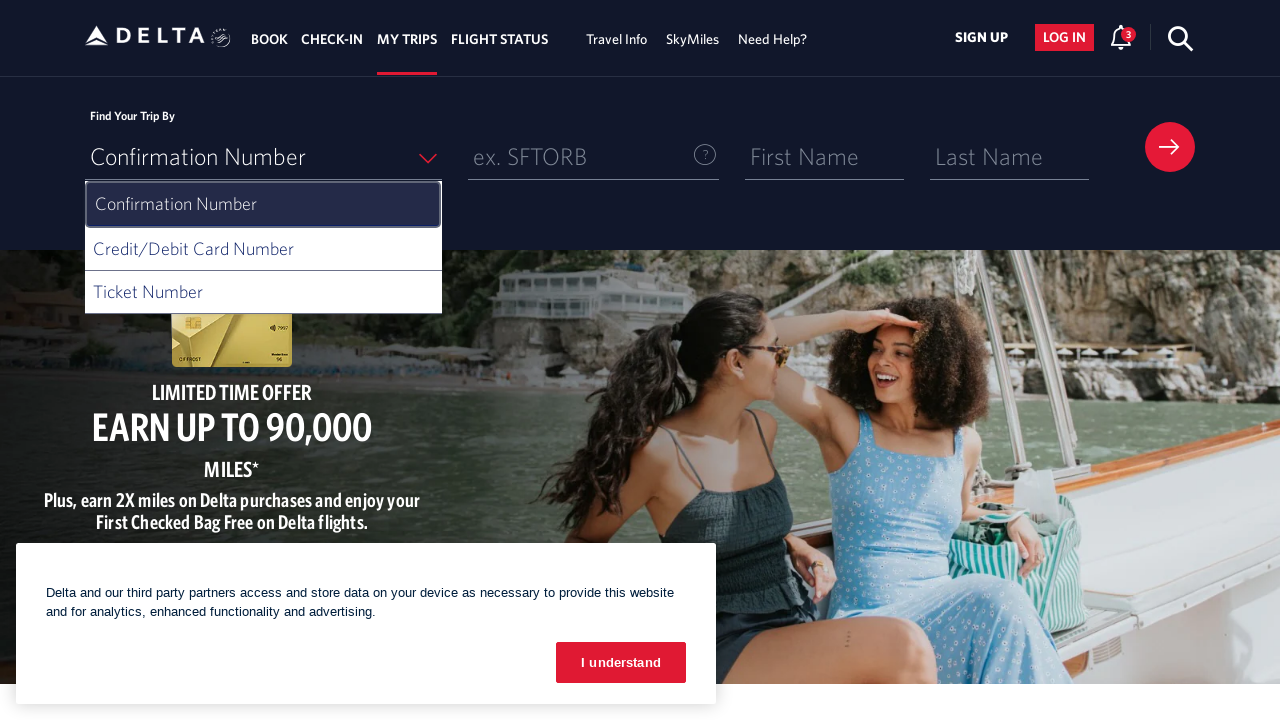

Filled confirmation number field with 'SFTBAO' on #confirmationNo
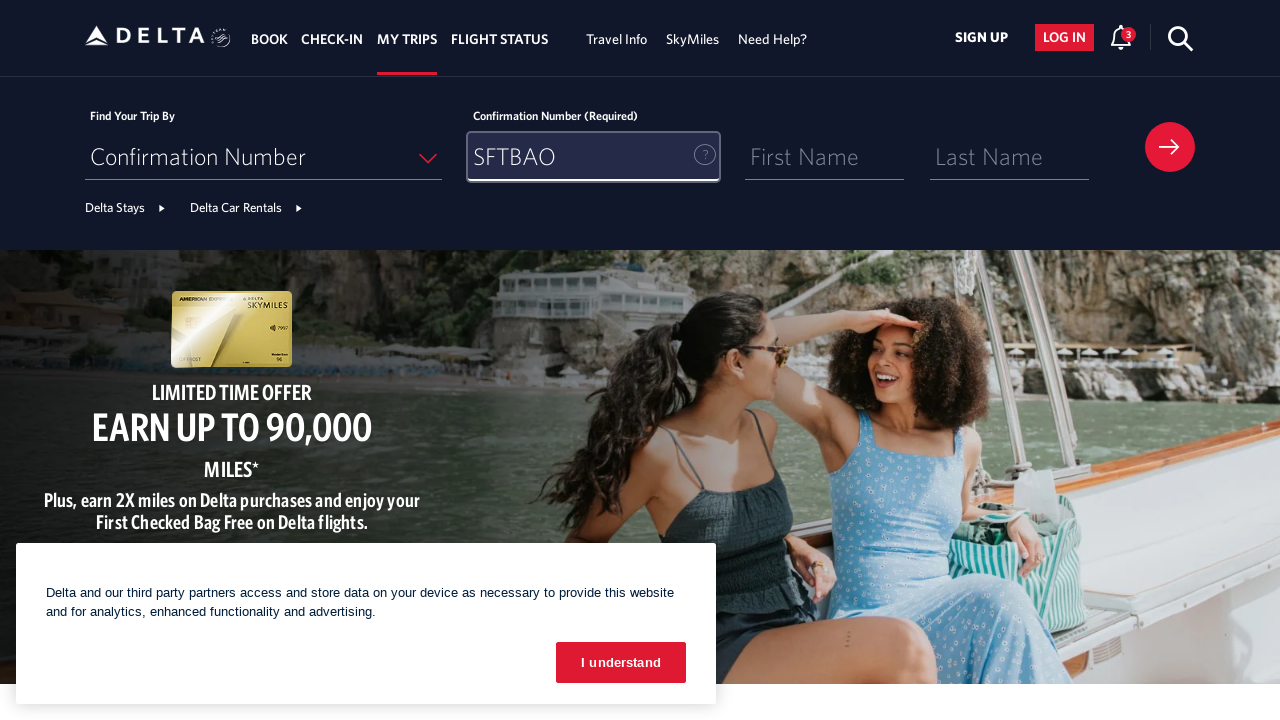

Filled first name field with 'Joe' on #firstName
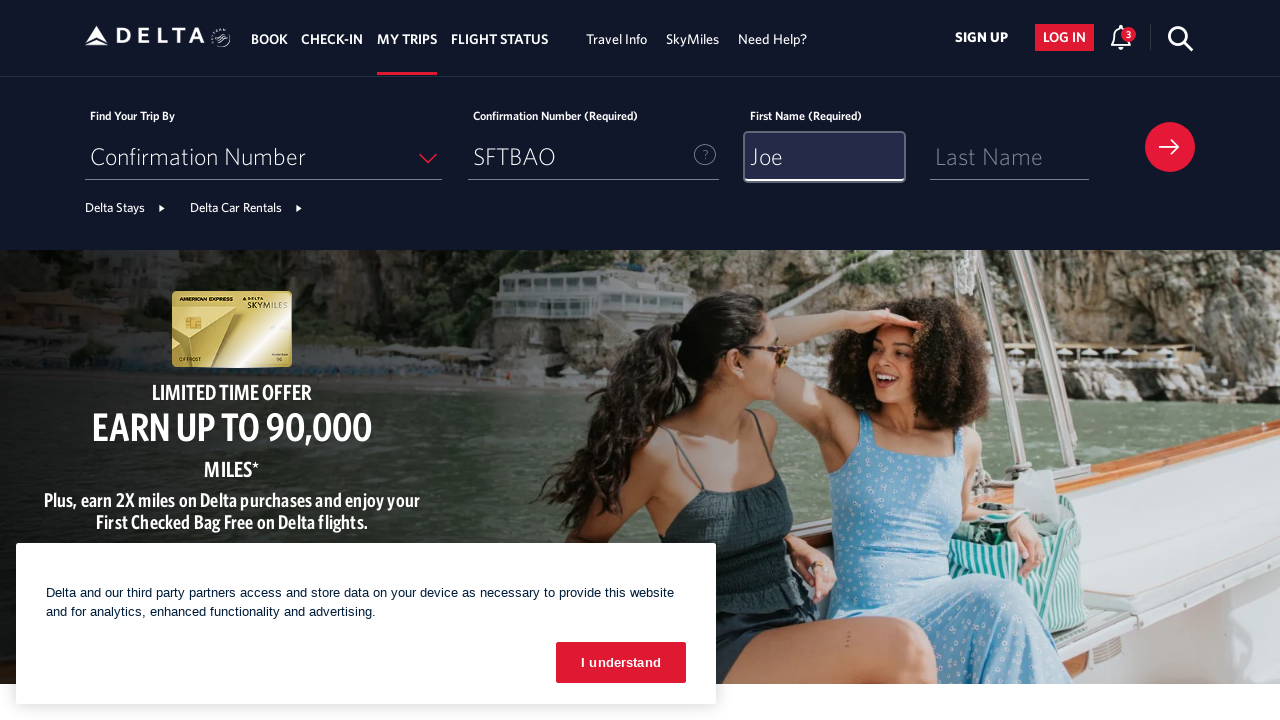

Filled last name field with 'Lukeman' on #lastName
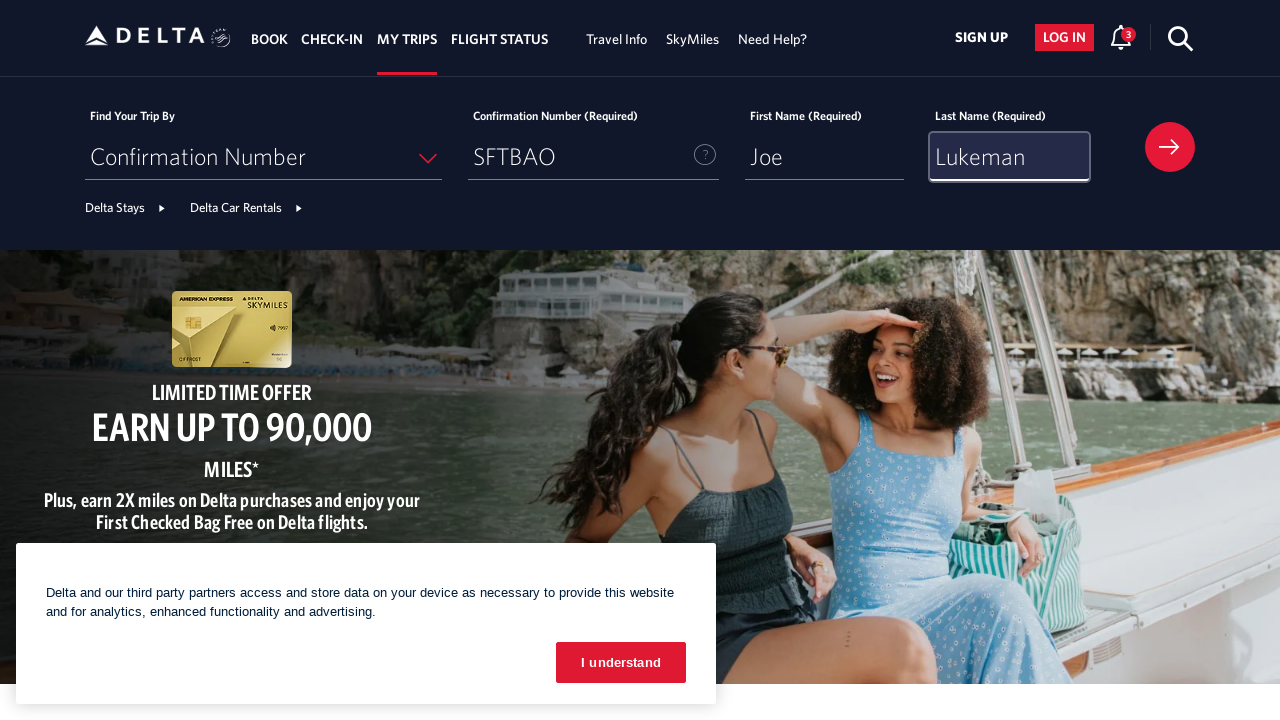

Submitted the trip search form at (1170, 147) on #btn-mytrip-submit
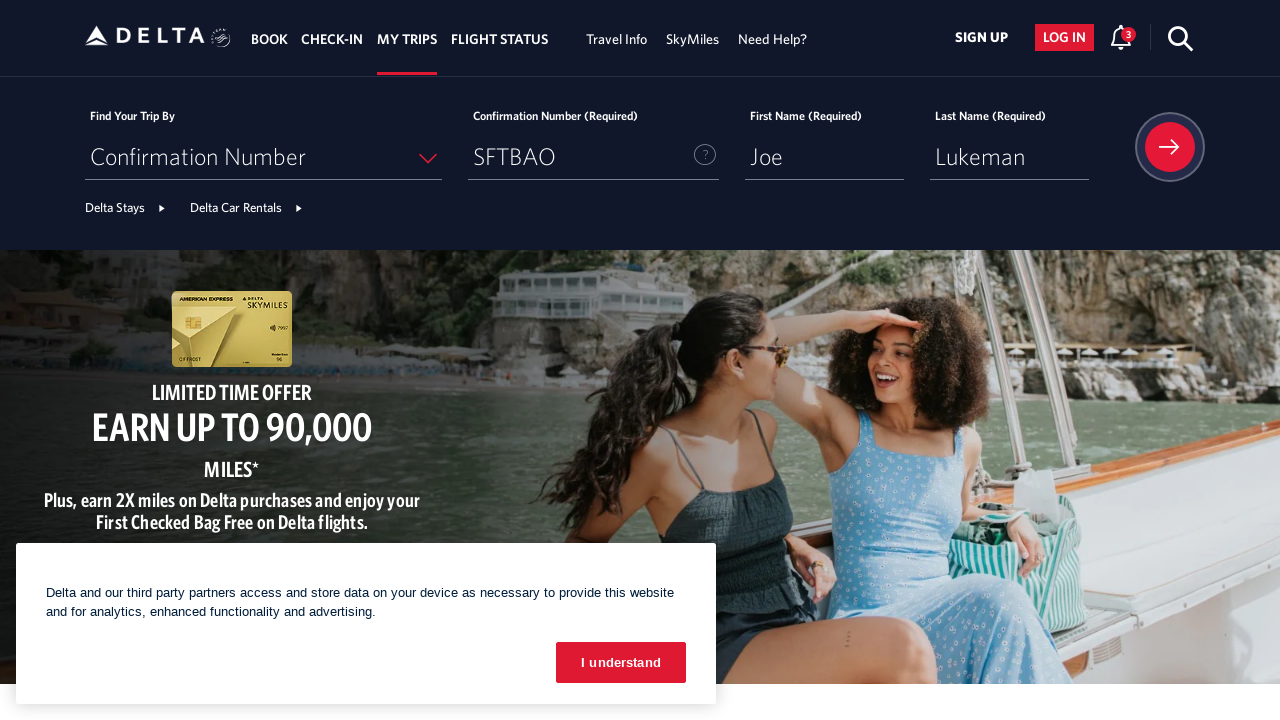

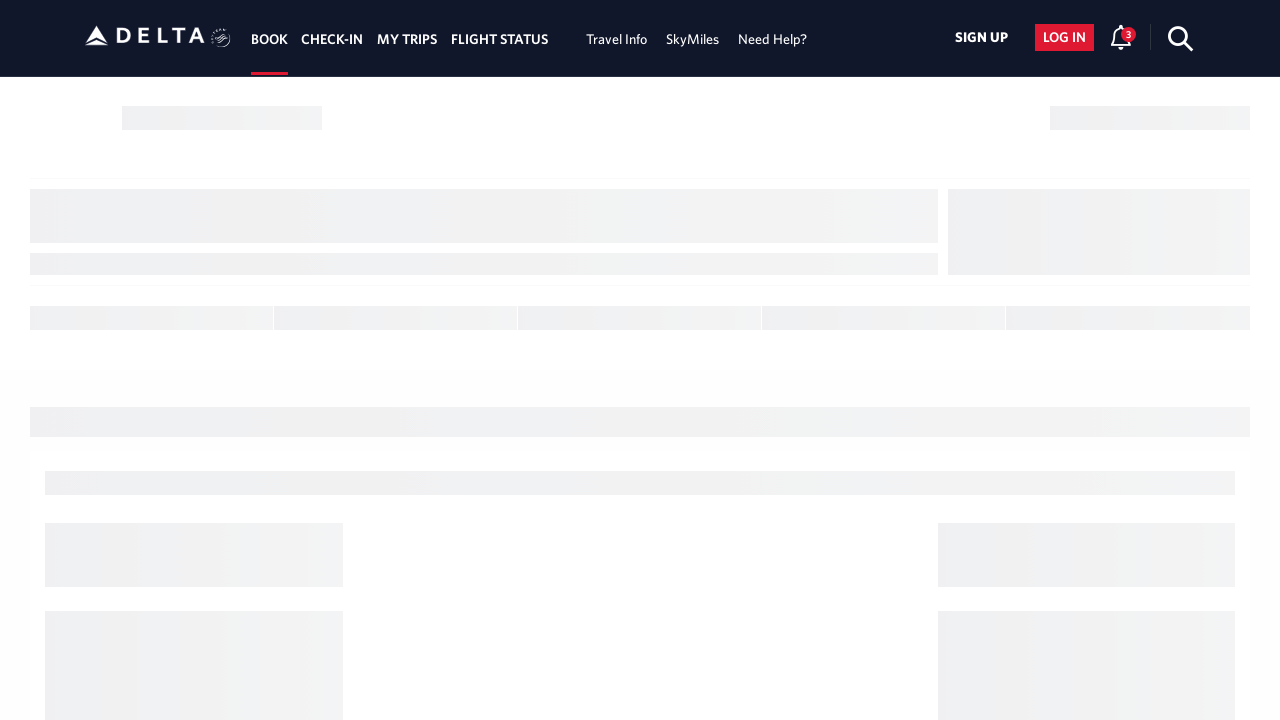